Tests navigation to the Browse Languages section, selects letter J, and verifies the page displays the correct message about languages starting with J.

Starting URL: http://www.99-bottles-of-beer.net/

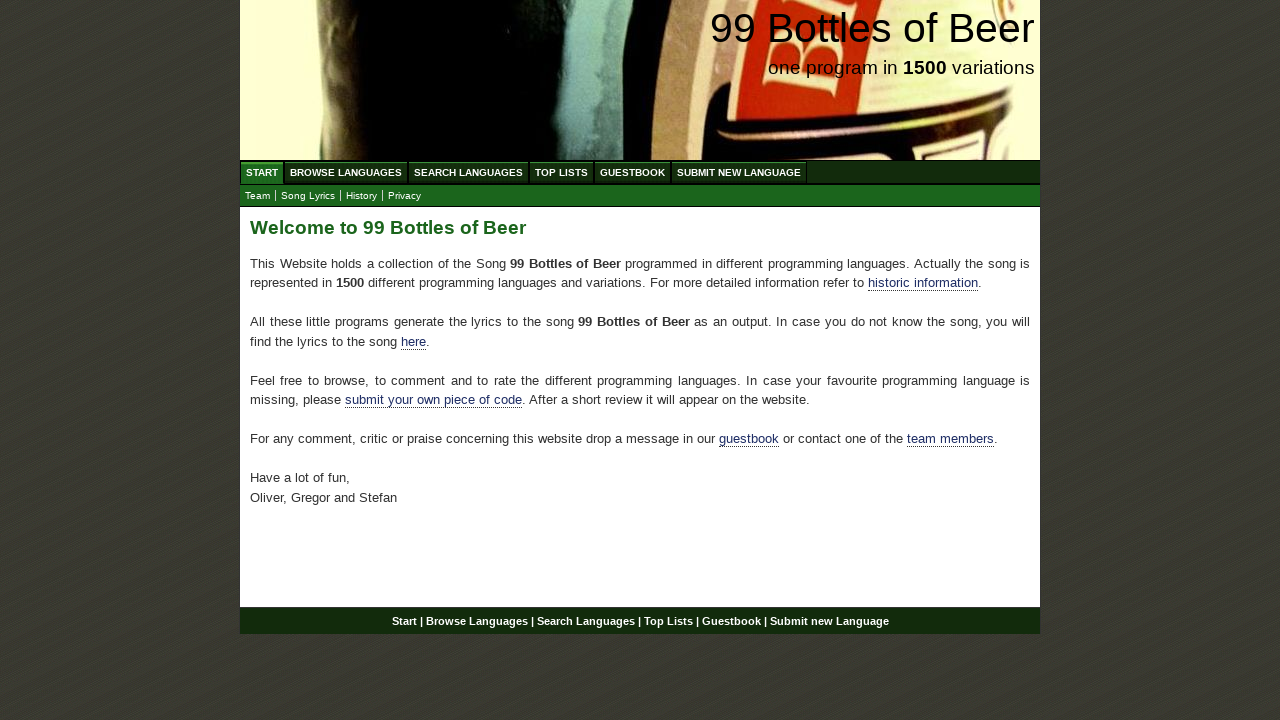

Clicked on Browse Languages link at (346, 172) on xpath=//a[contains(text(),'Browse Languages')]
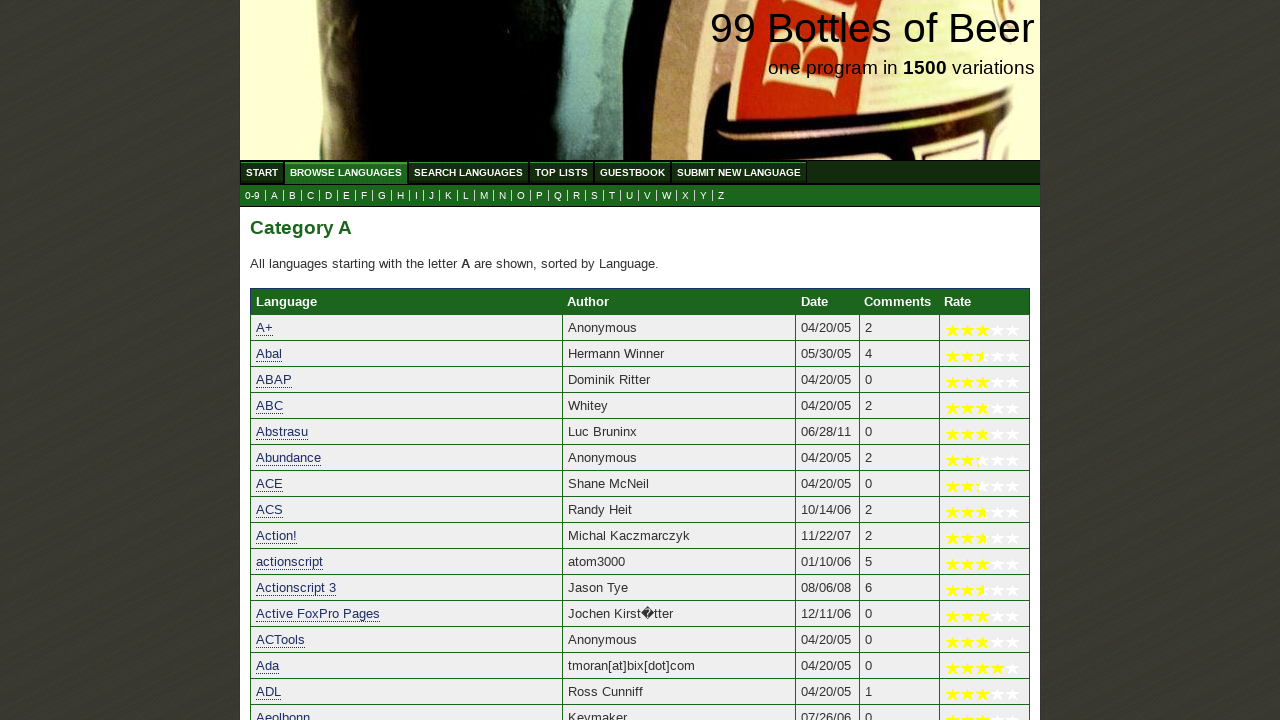

Clicked on letter J to view languages starting with J at (432, 196) on a[href='j.html']
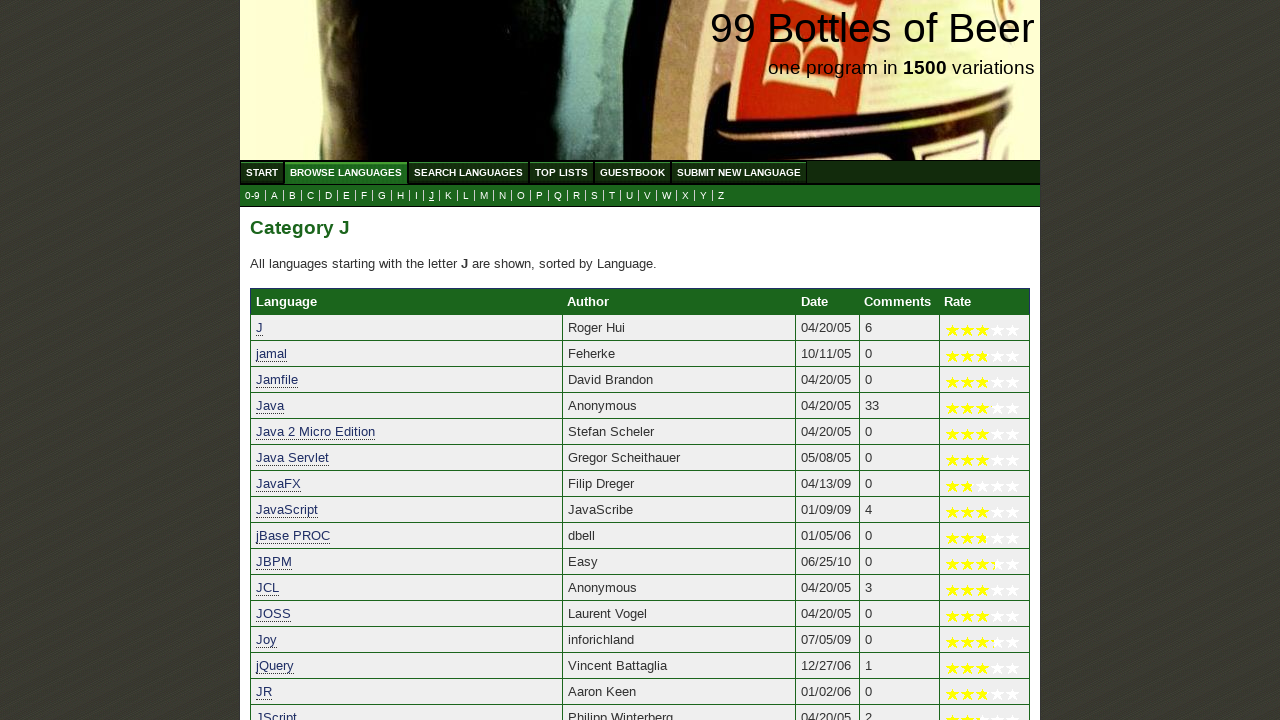

Verified page displays correct message about languages starting with letter J
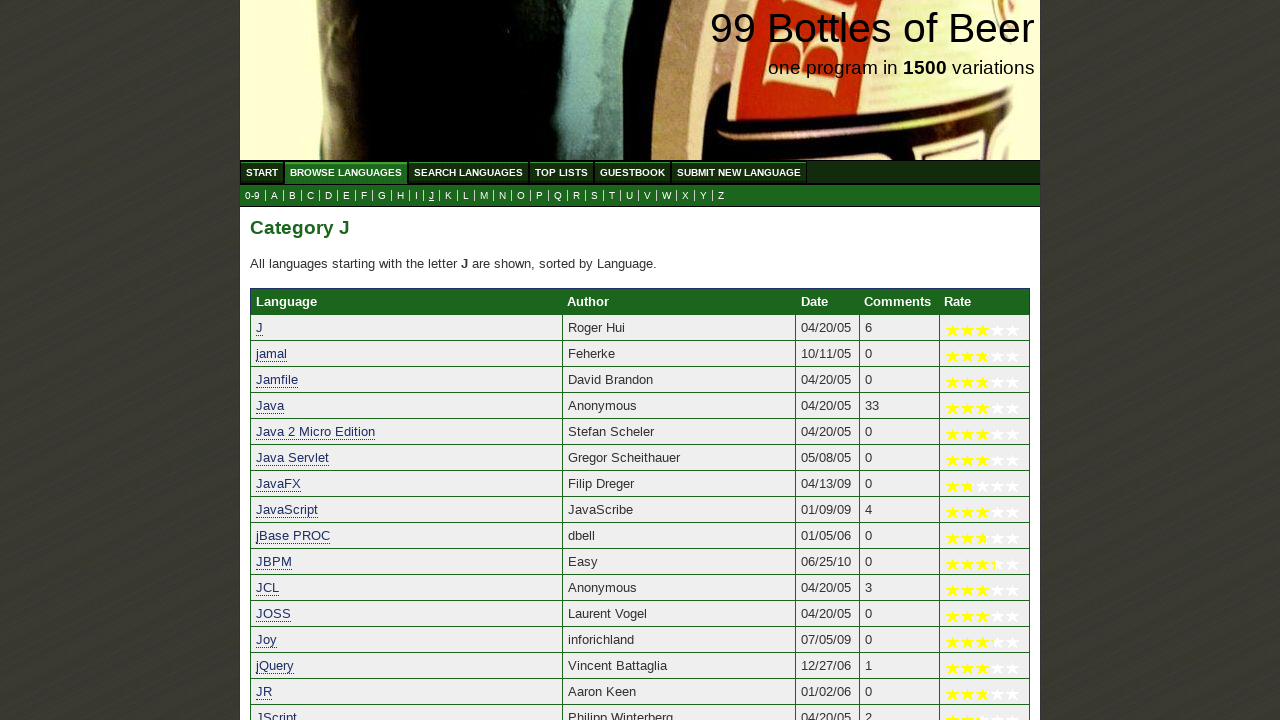

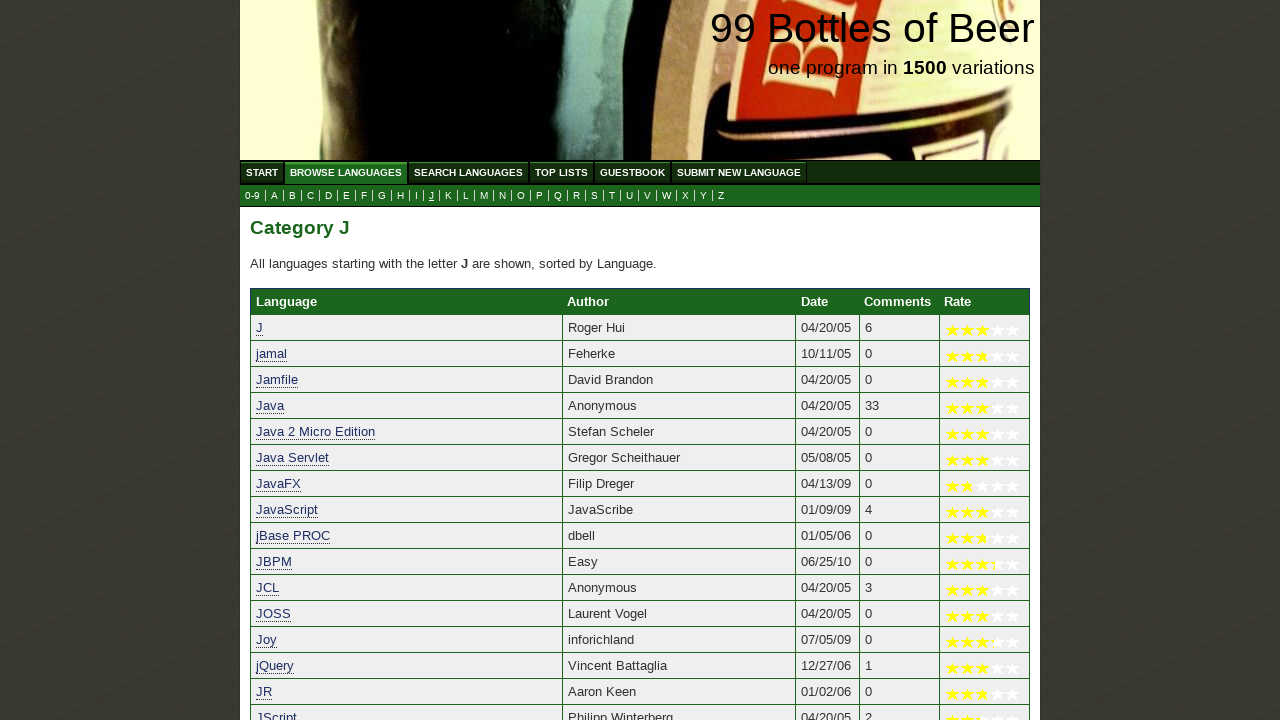